Tests the Enable button functionality by clicking Enable, waiting for the loading bar to disappear, and verifying the input box is enabled and the "It's enabled!" message is displayed.

Starting URL: https://practice.cydeo.com/dynamic_controls

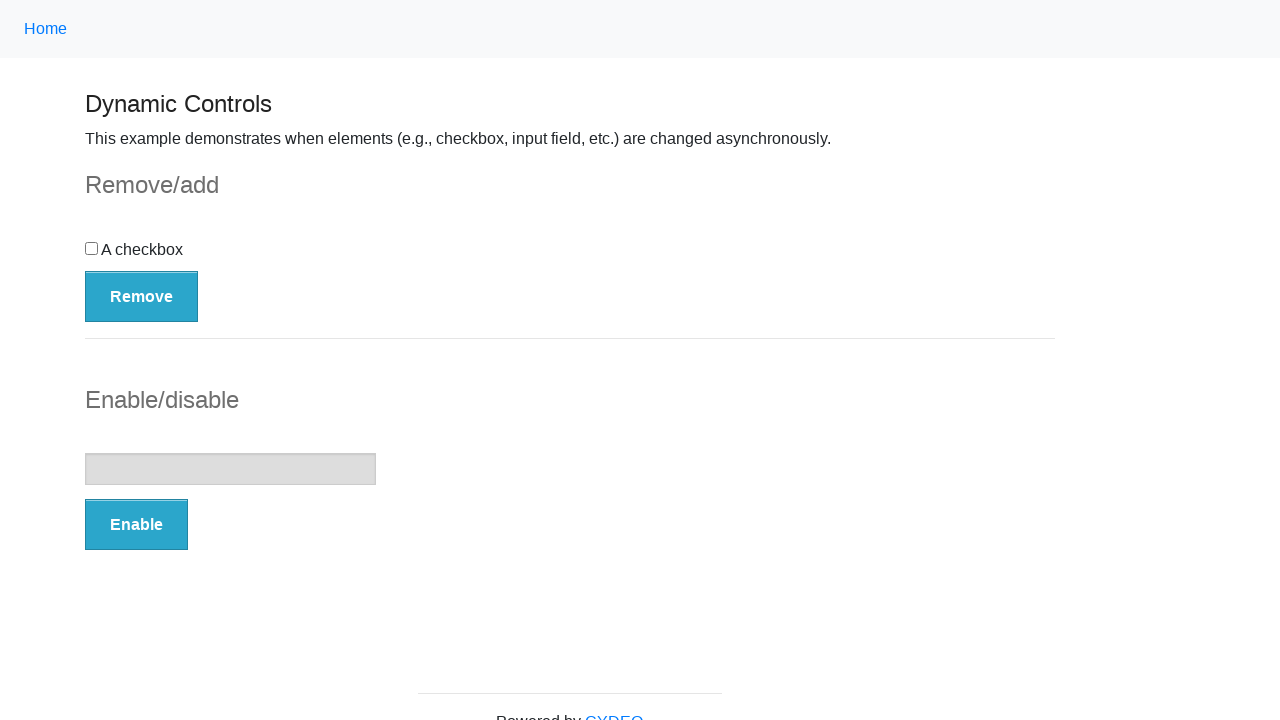

Clicked the Enable button at (136, 525) on button:has-text('Enable')
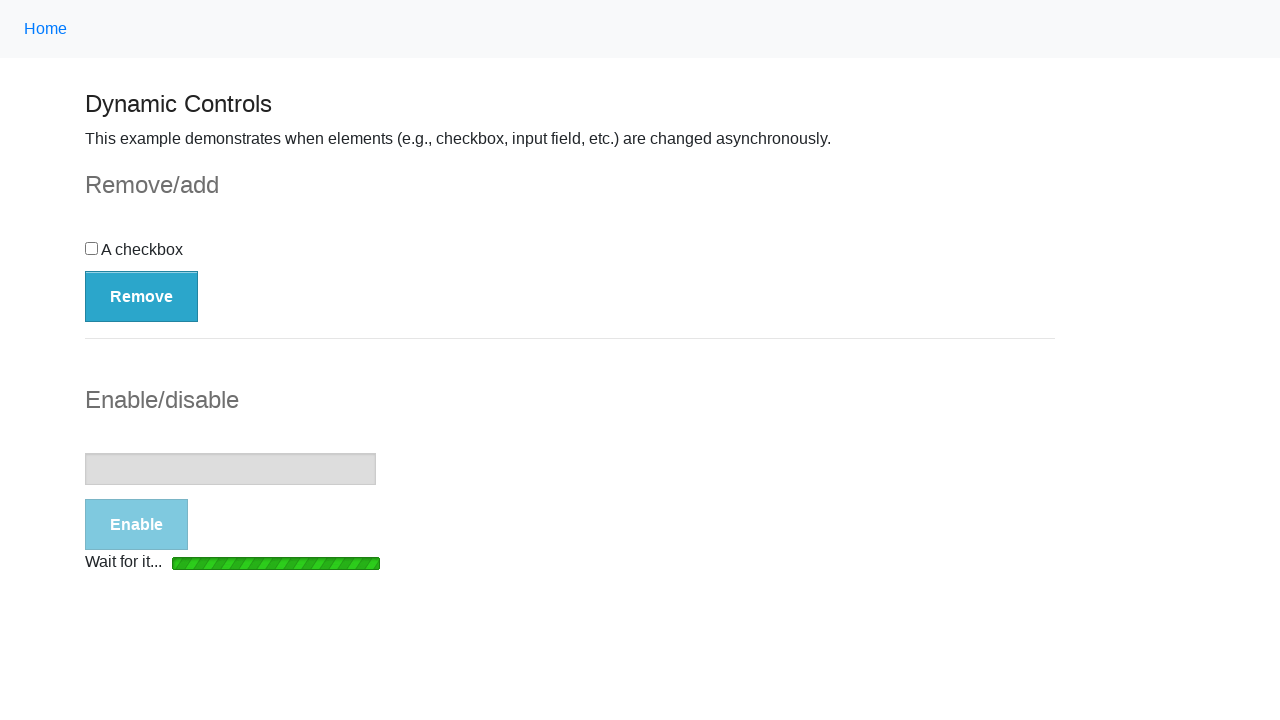

Loading bar disappeared
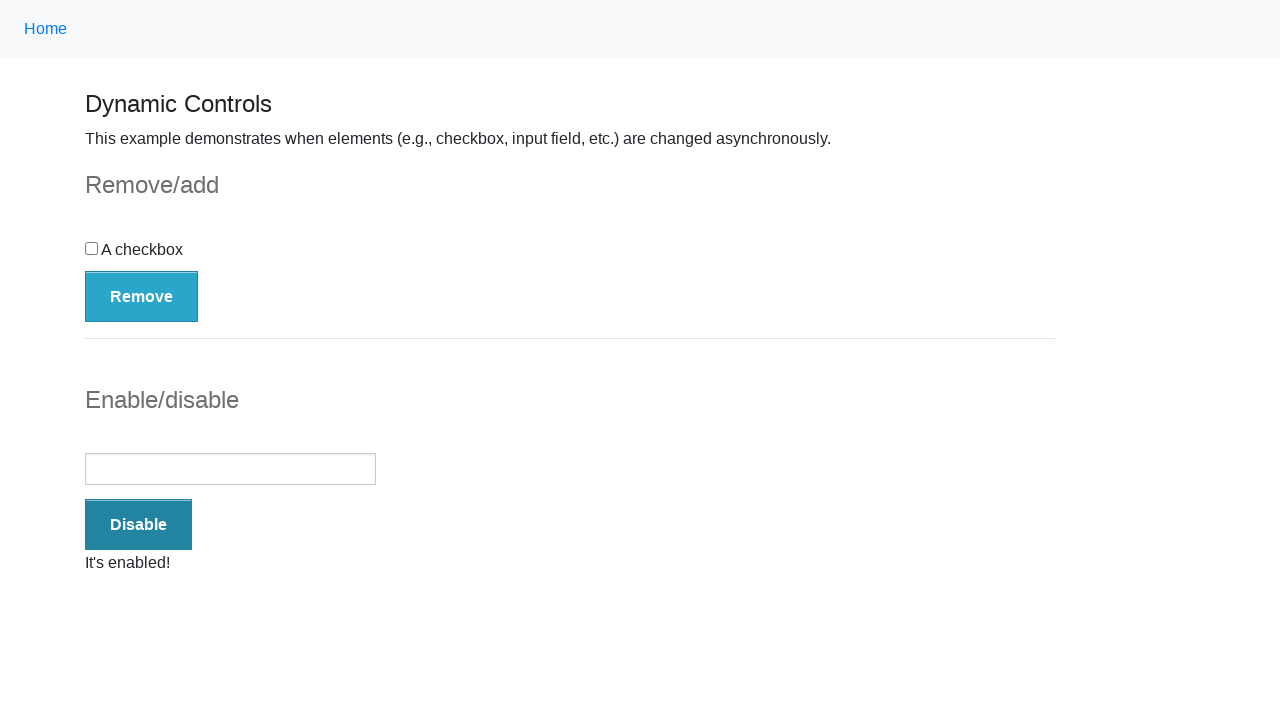

Verified input box is enabled
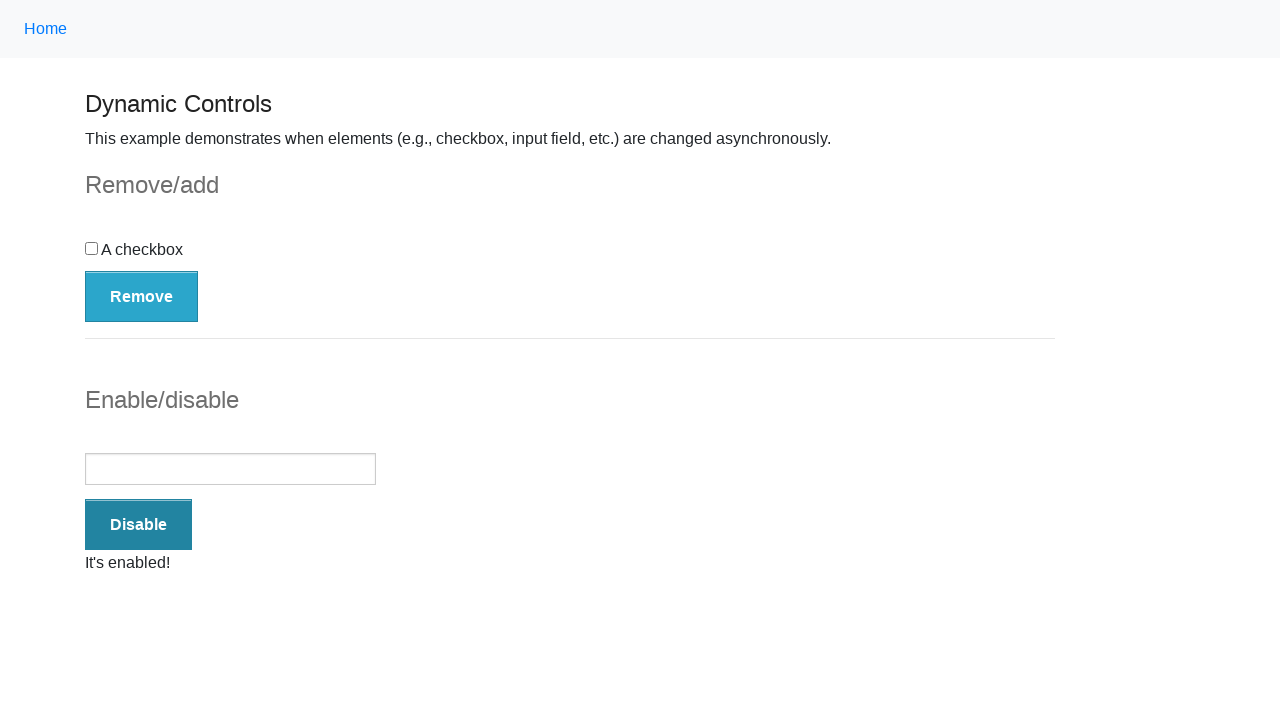

Verified 'It's enabled!' message is visible
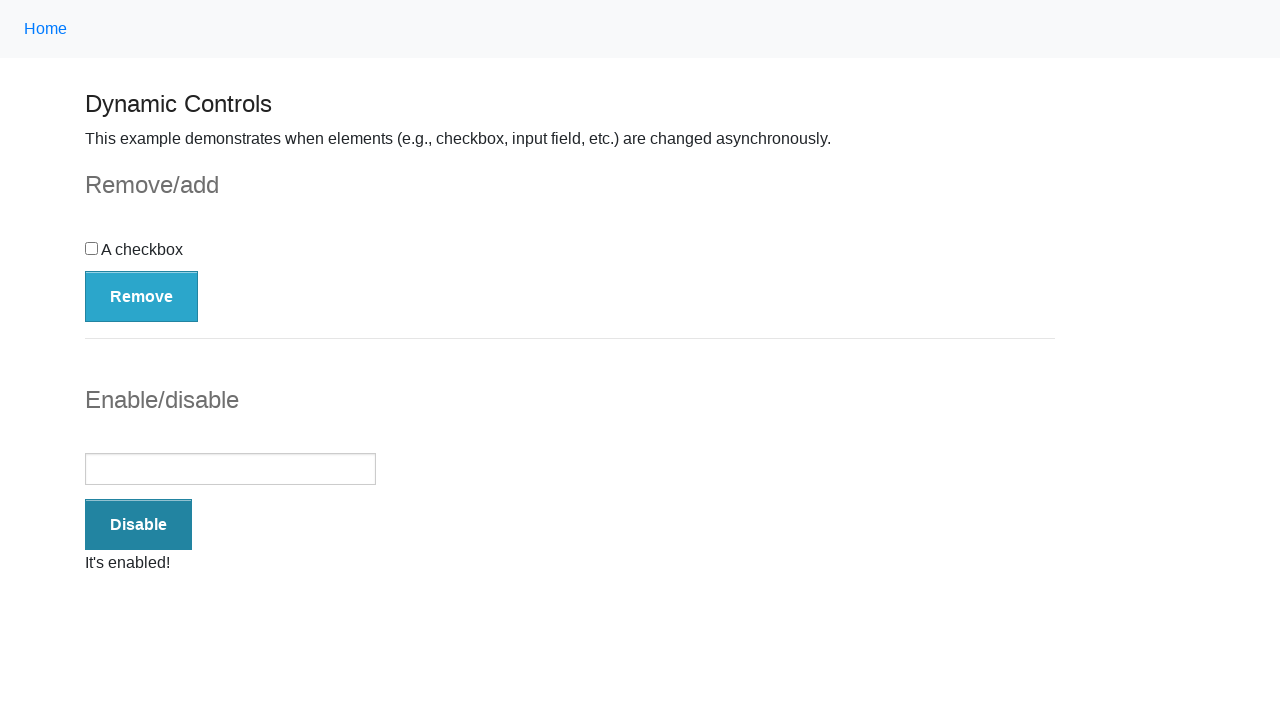

Verified message contains 'It's enabled!' text
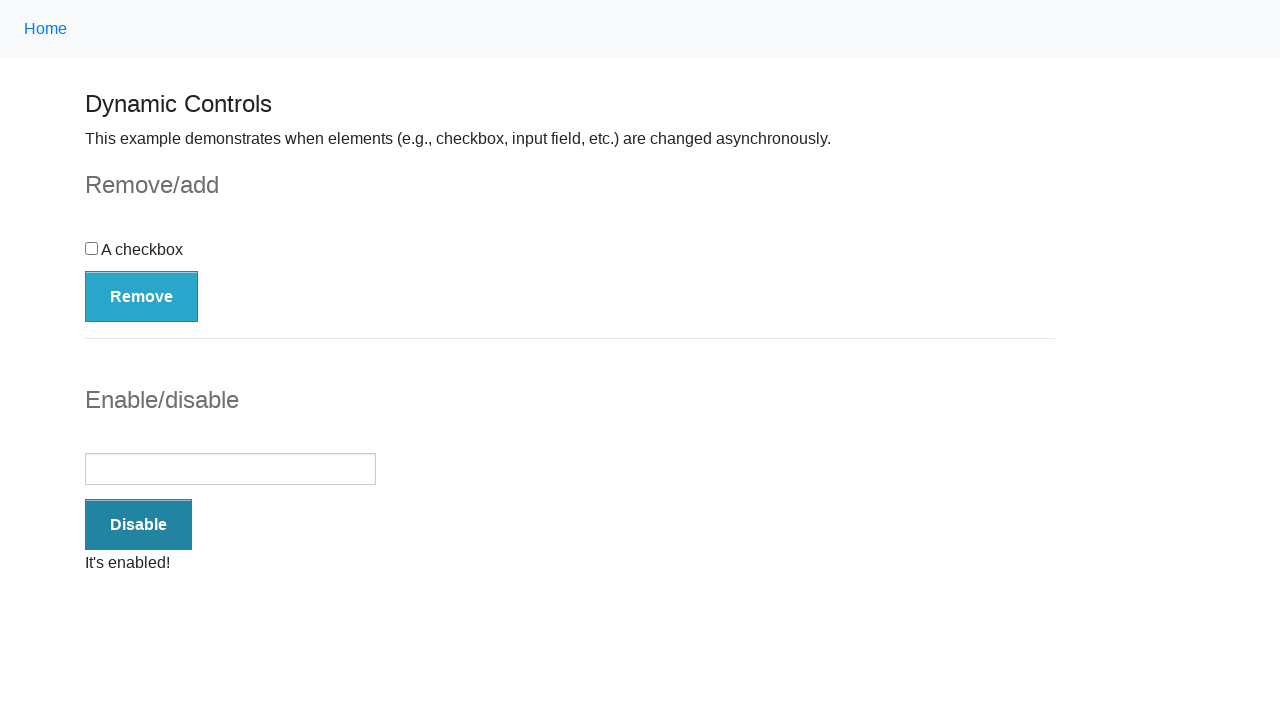

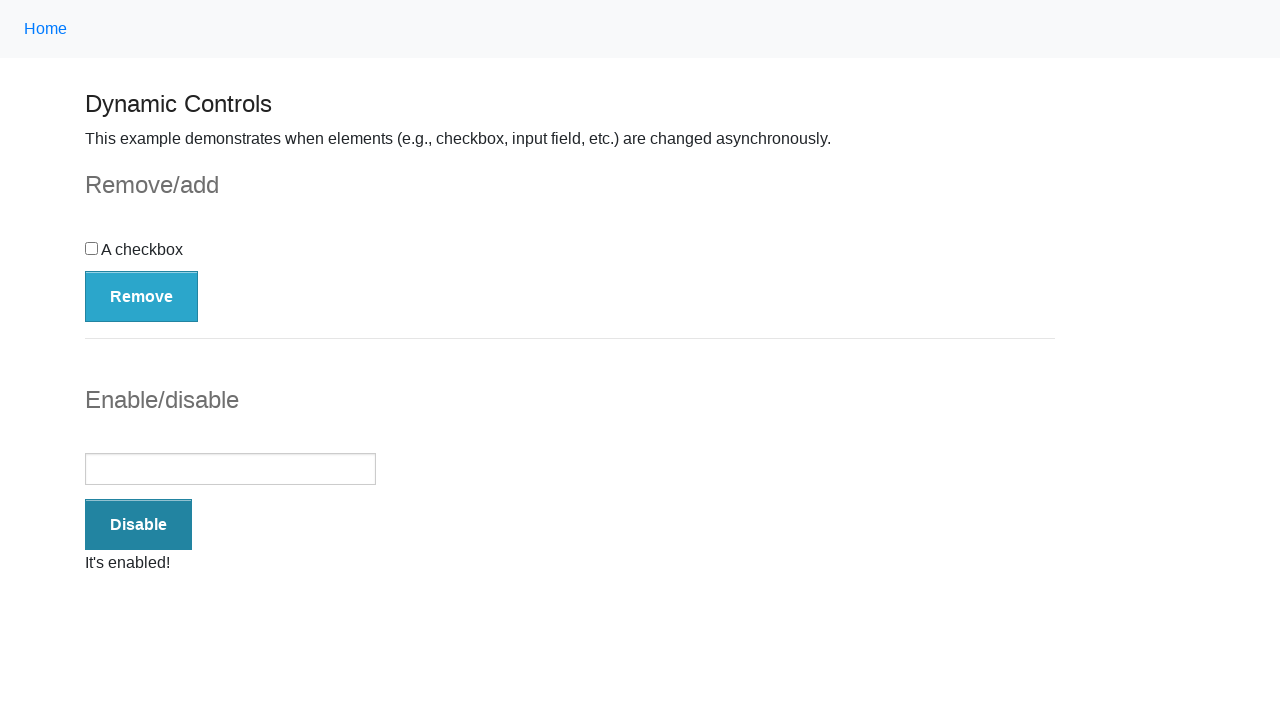